Tests JavaScript executor functionality by scrolling the page and retrieving page properties using JavaScript

Starting URL: https://selectorshub.com/xpath-practice-page/

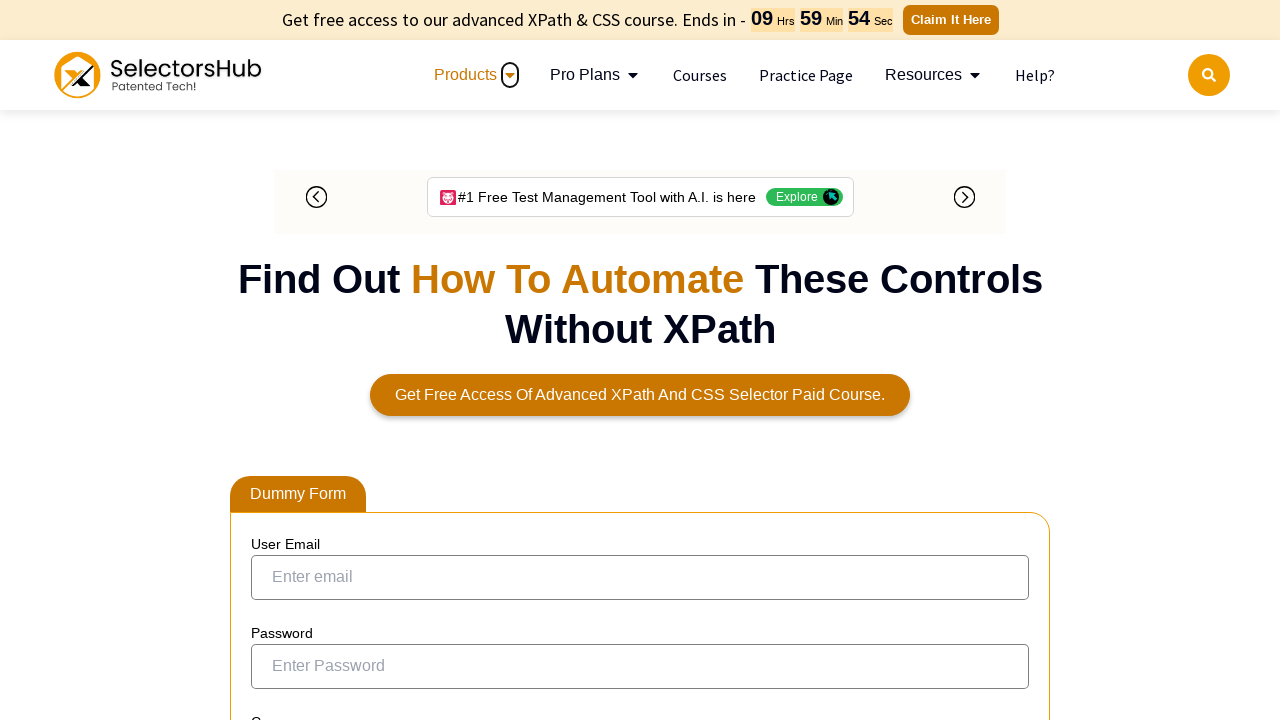

Scrolled page down by 500 pixels using JavaScript
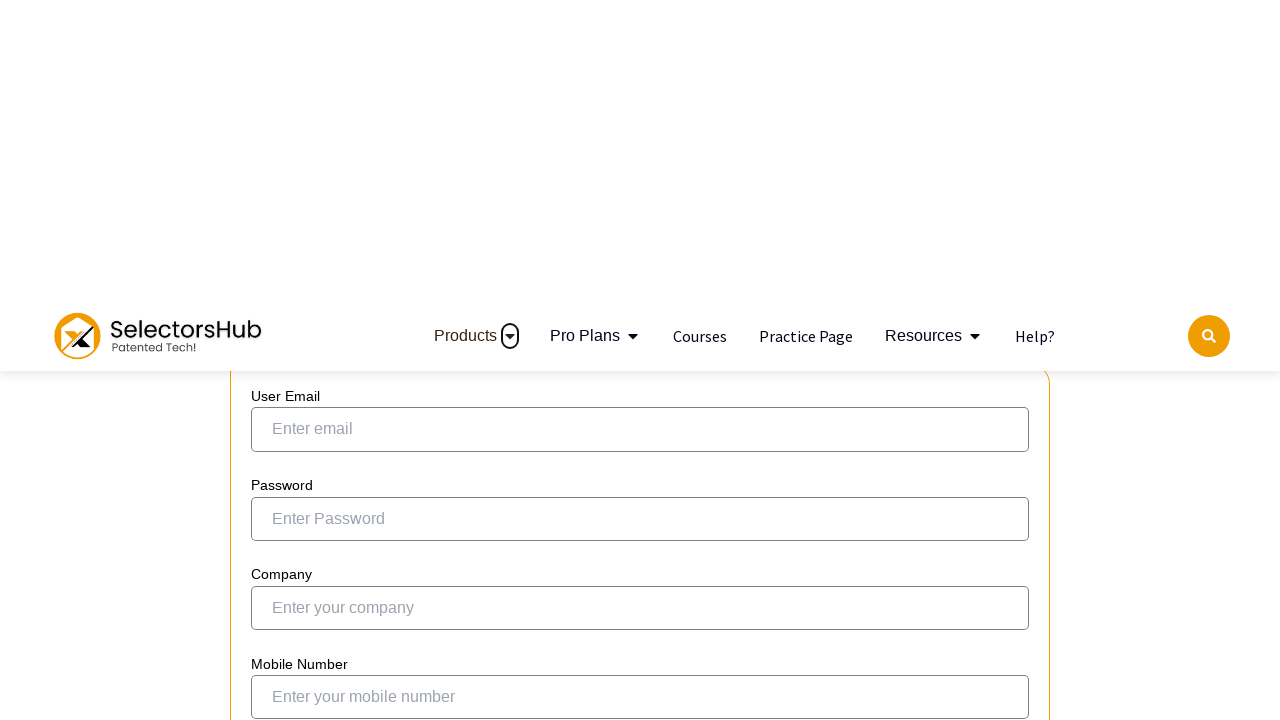

Retrieved page title using JavaScript
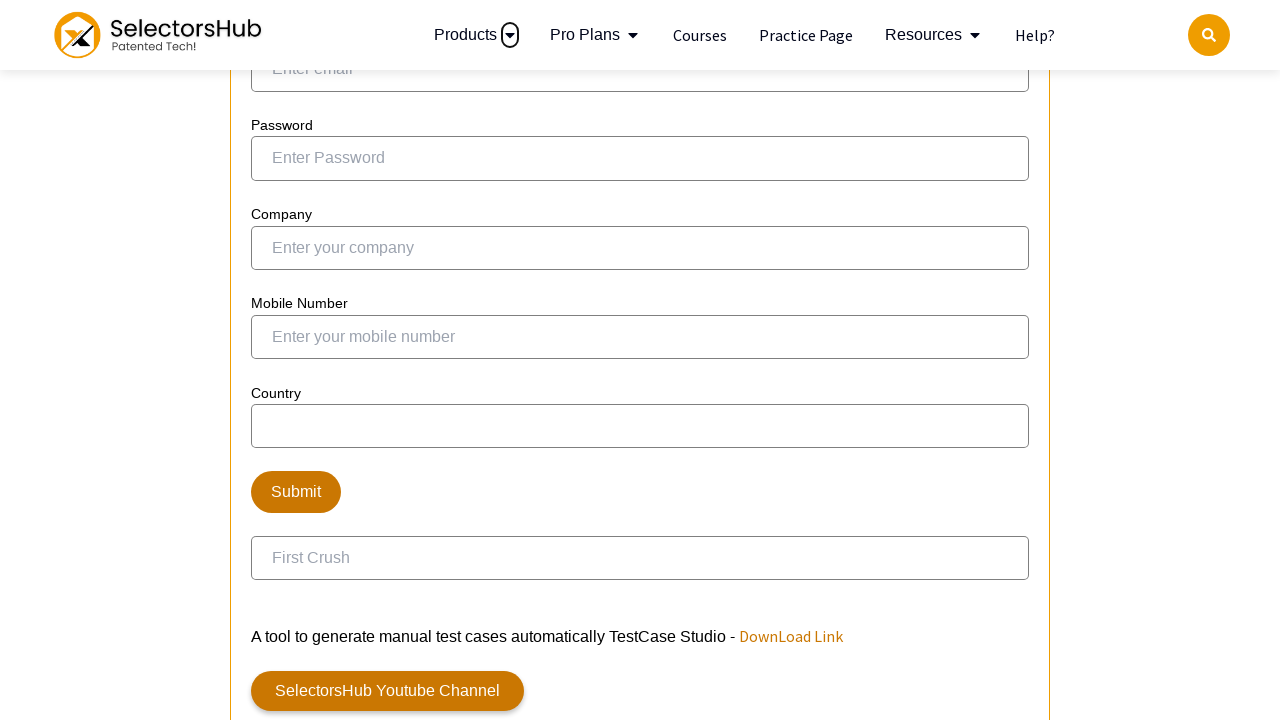

Retrieved current URL using JavaScript
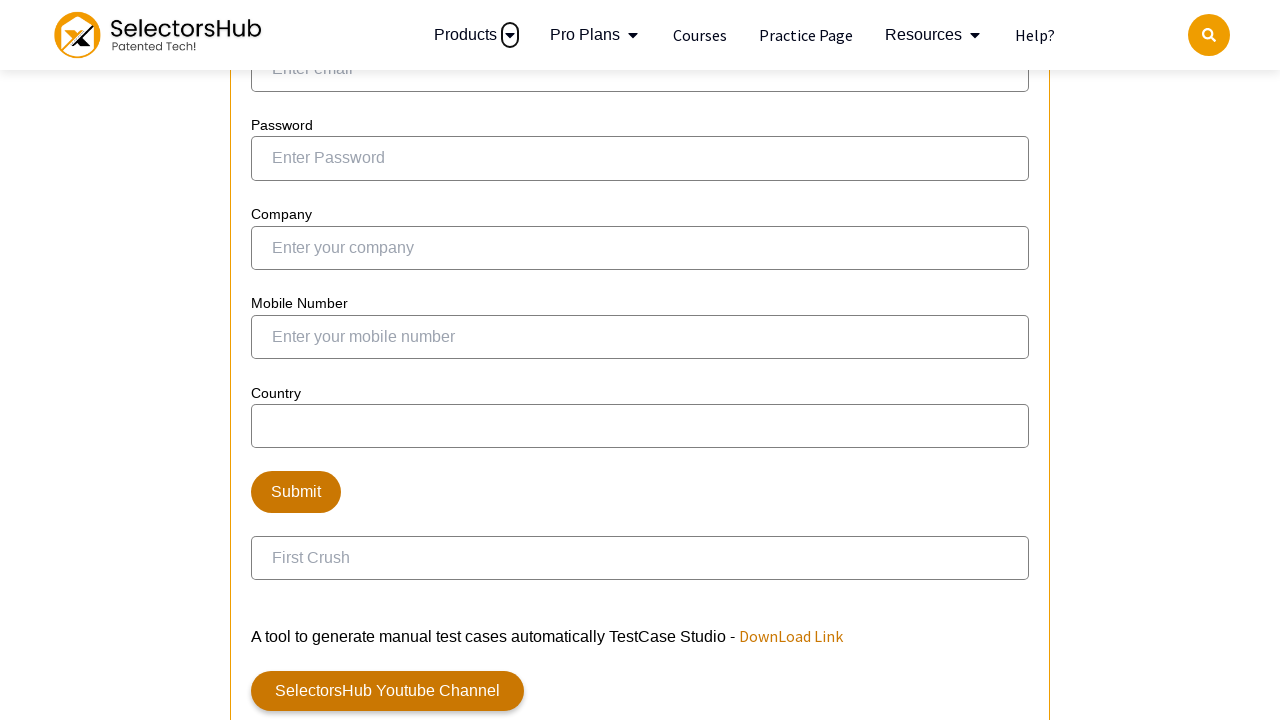

Printed retrieved values - URL: https://selectorshub.com/xpath-practice-page/, Title: Xpath Practice Page | Shadow dom, nested shadow dom, iframe, nested iframe and more complex automation scenarios.
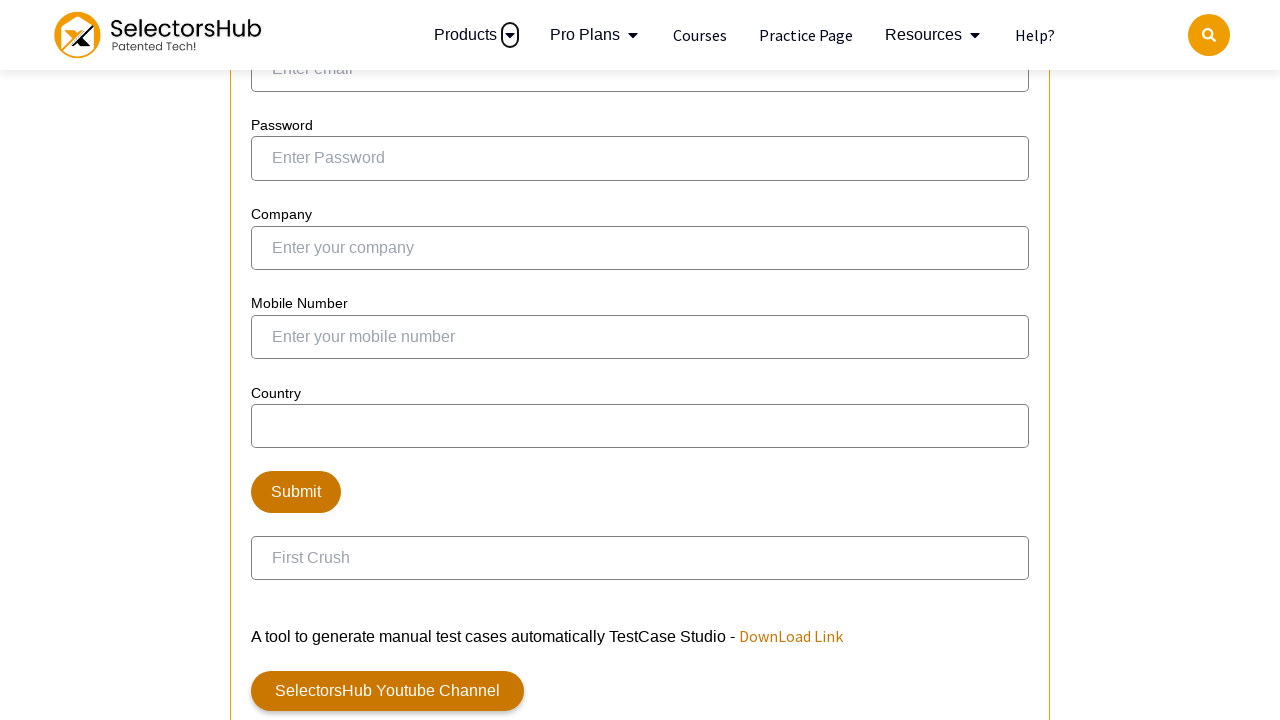

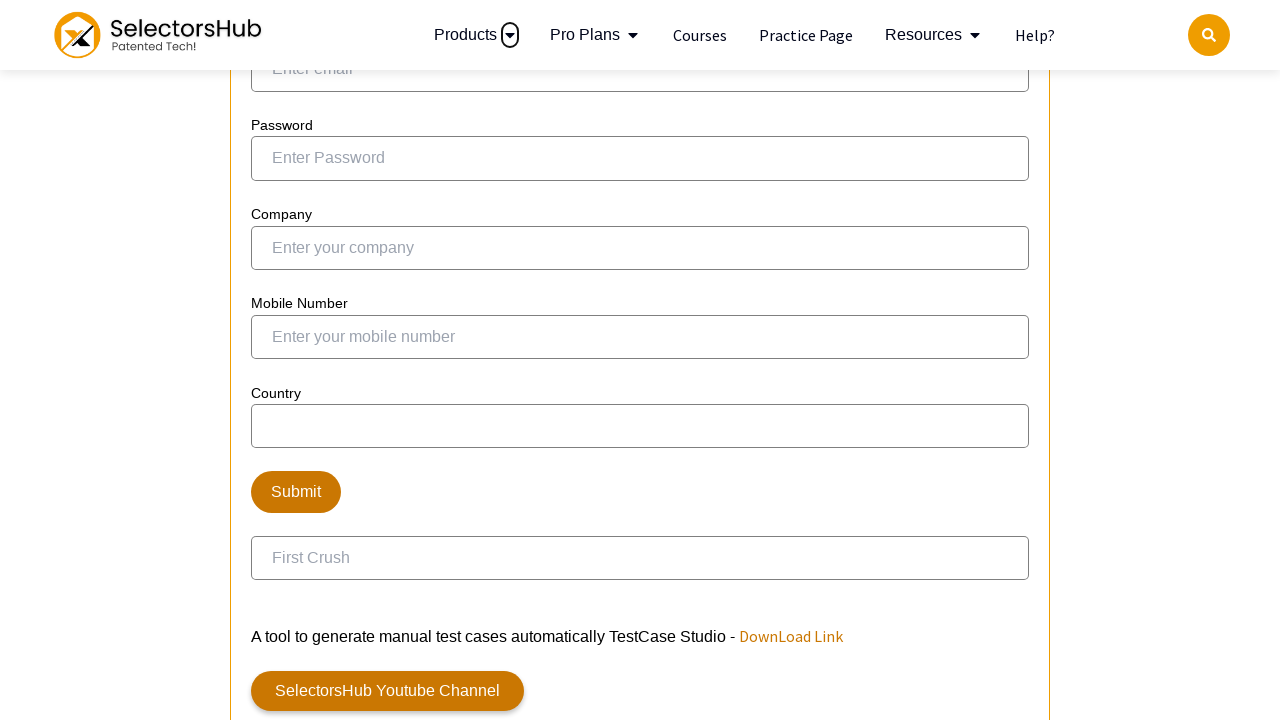